Navigates through different sections of the Dassault Aviation website including defense, civil, space, passion, and group pages

Starting URL: https://www.dassault-aviation.com/en/

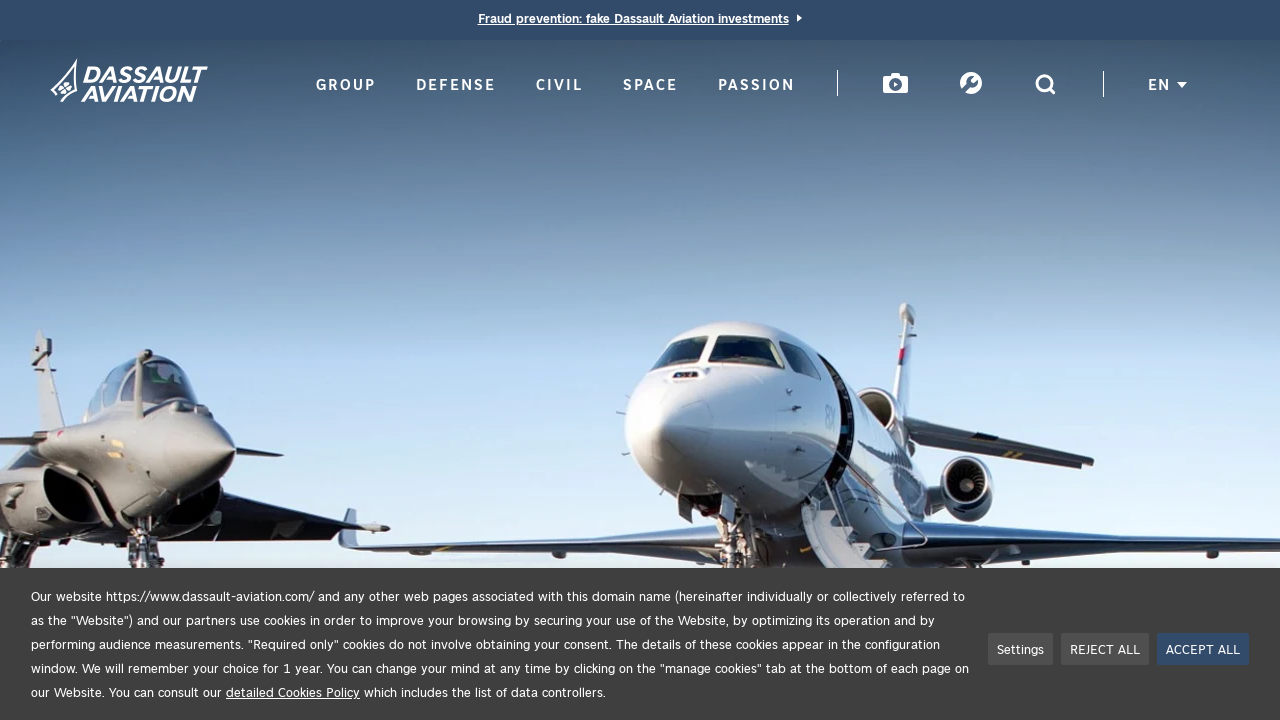

Navigated to Dassault Aviation defense page
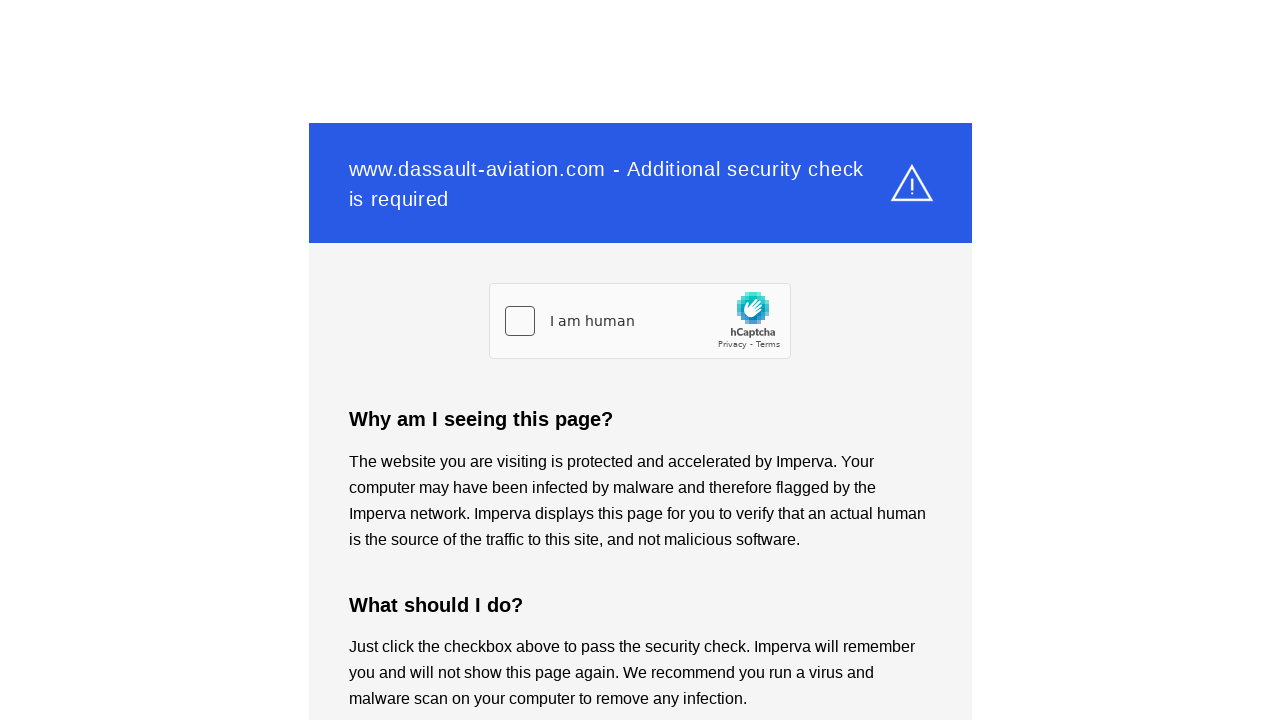

Navigated to Dassault Aviation civil page
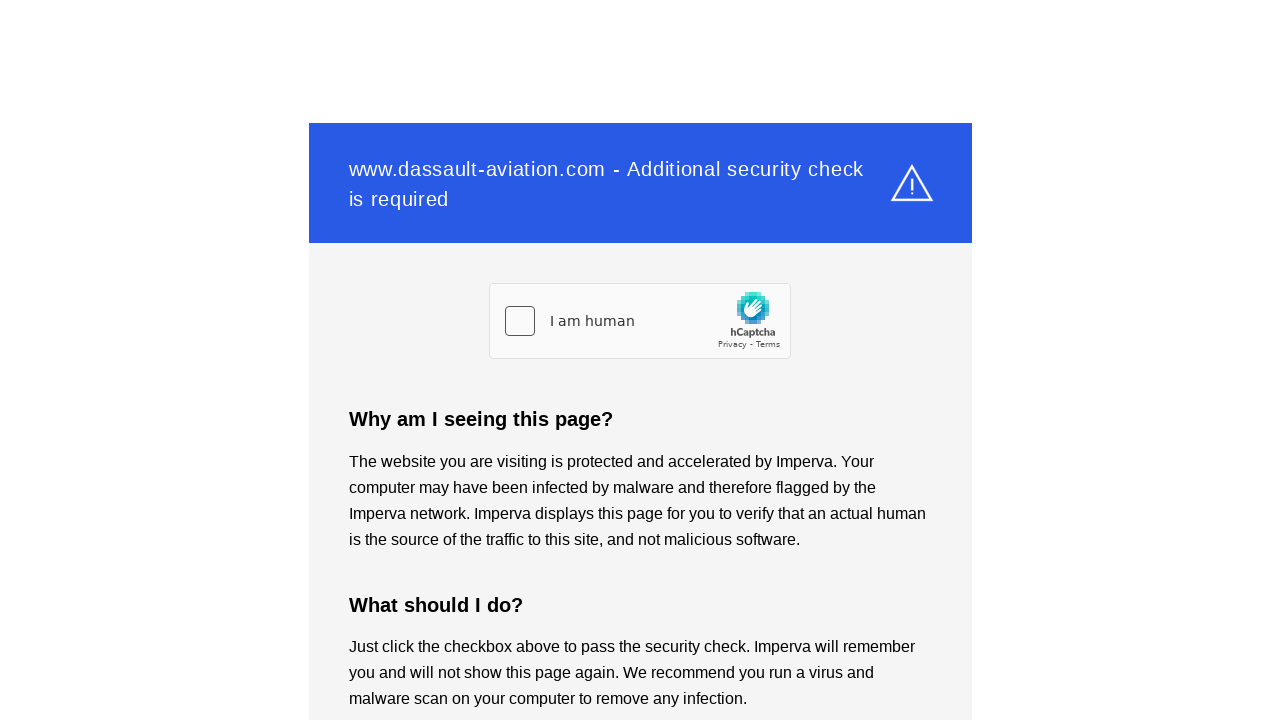

Navigated to Dassault Aviation space page
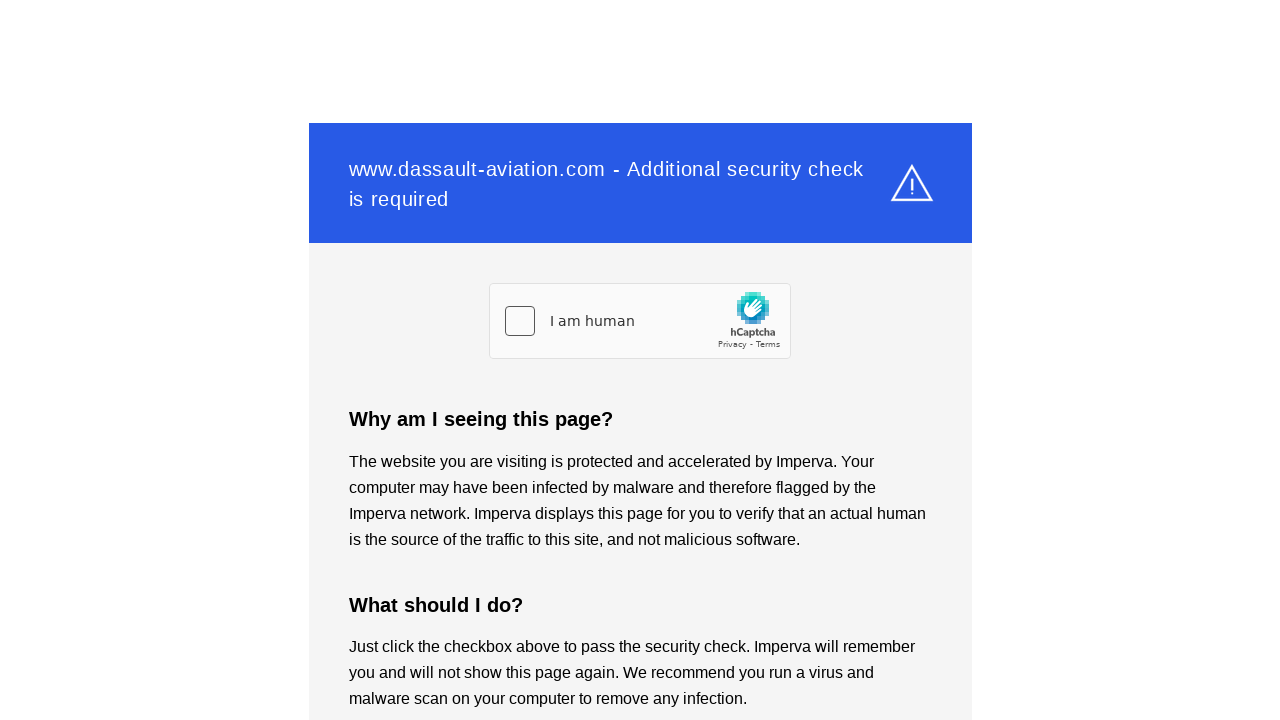

Navigated to Dassault Aviation passion page
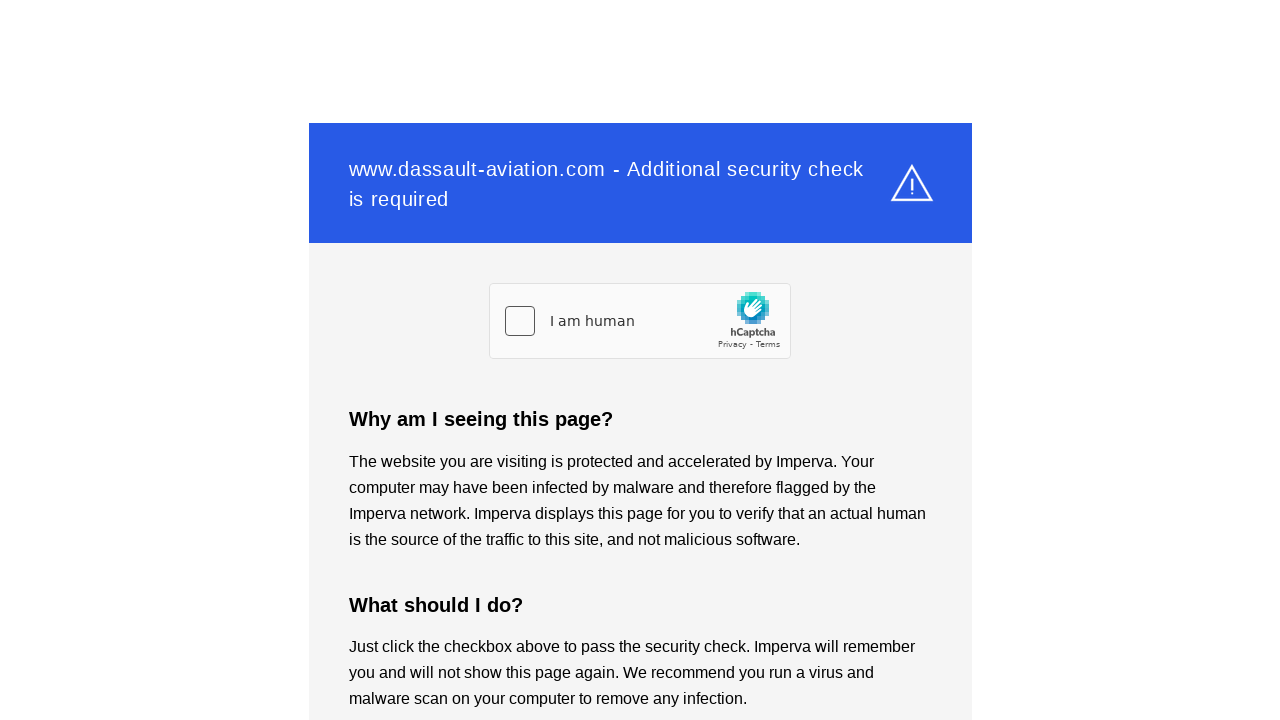

Navigated to Dassault Aviation group page
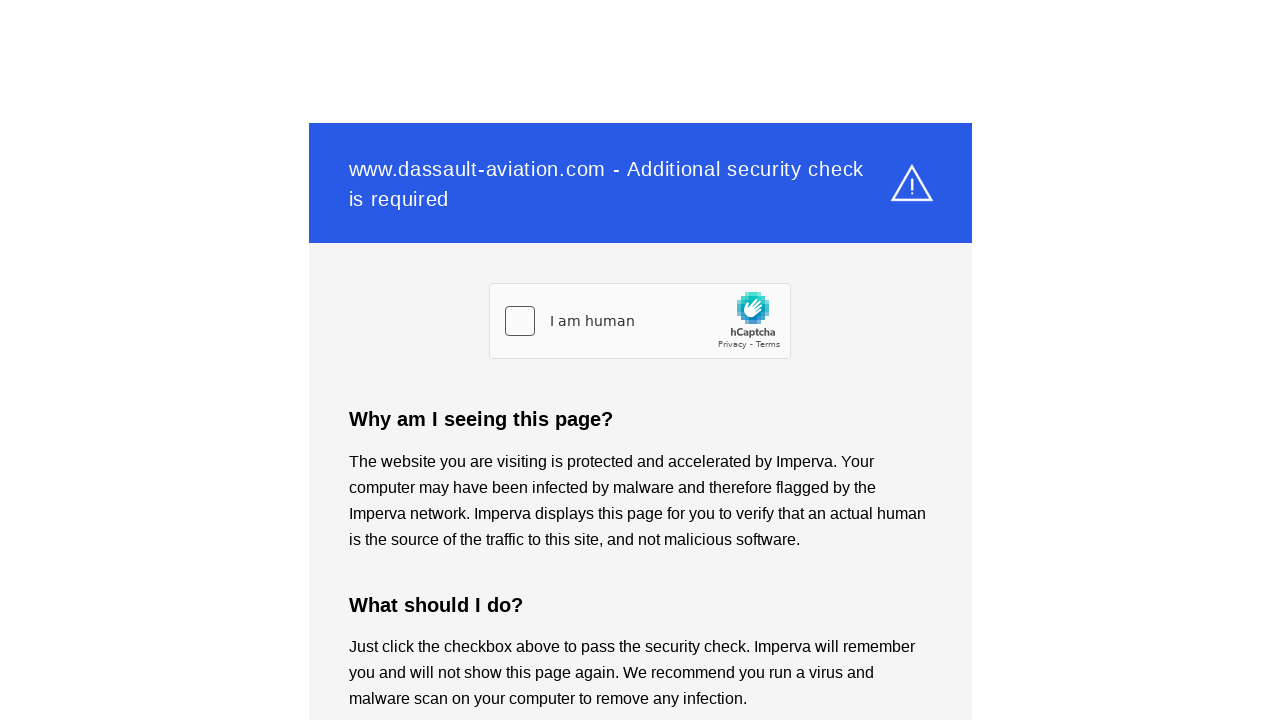

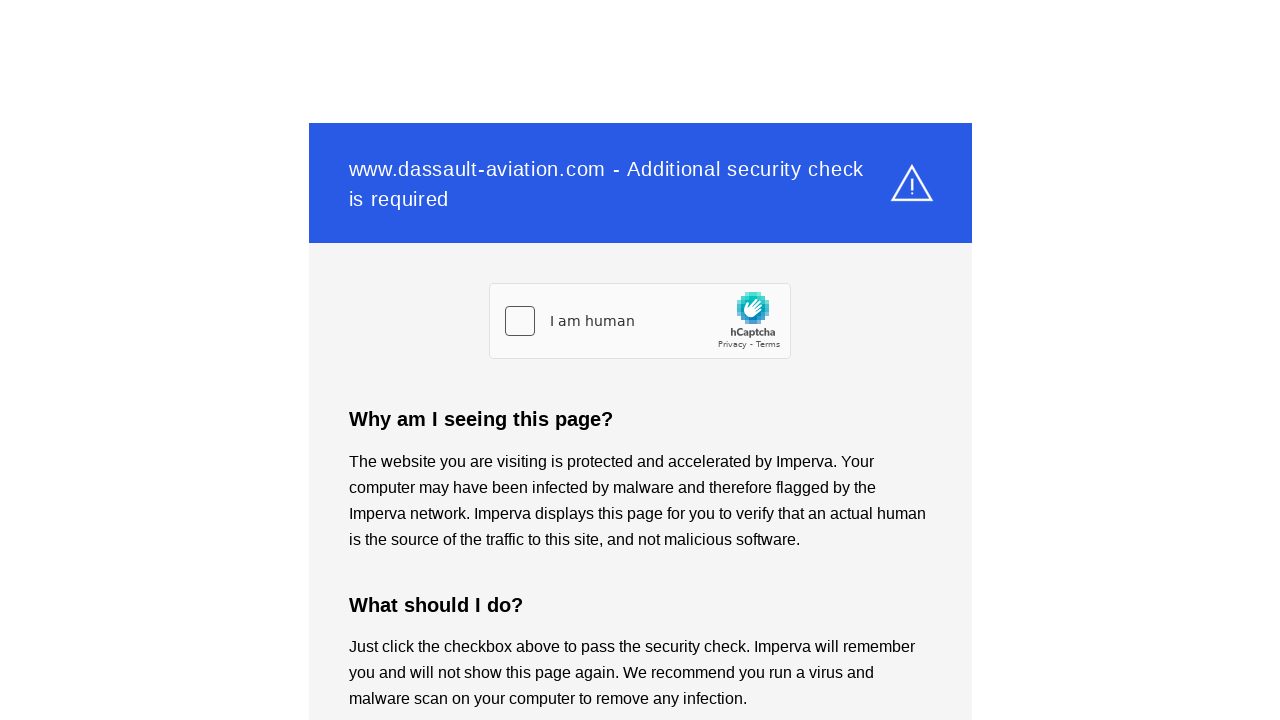